Tests an e-commerce checkout flow by adding products to cart, applying a promo code, selecting a country from dropdown, and completing the purchase on a practice shopping site.

Starting URL: https://rahulshettyacademy.com/seleniumPractise/#/

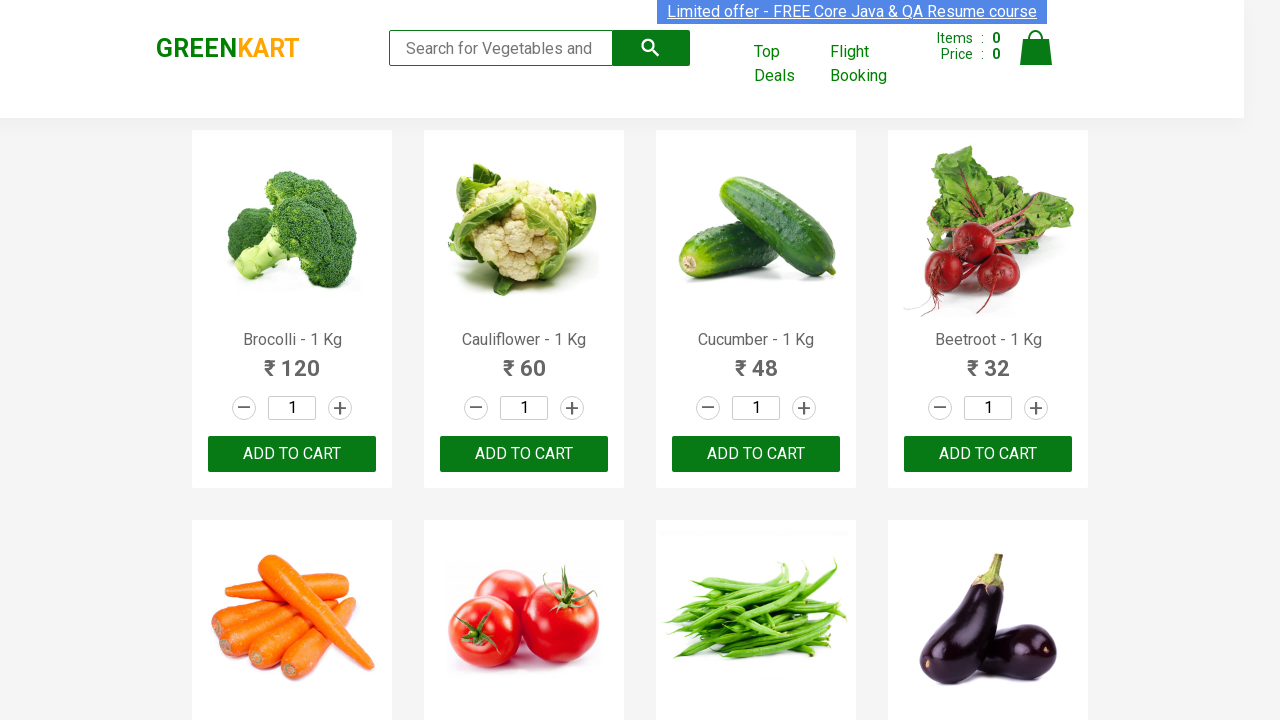

Clicked 'Add to Cart' button on first product at (292, 454) on xpath=//*[@id='root']/div/div[1]/div/div[1]/div[3]/button
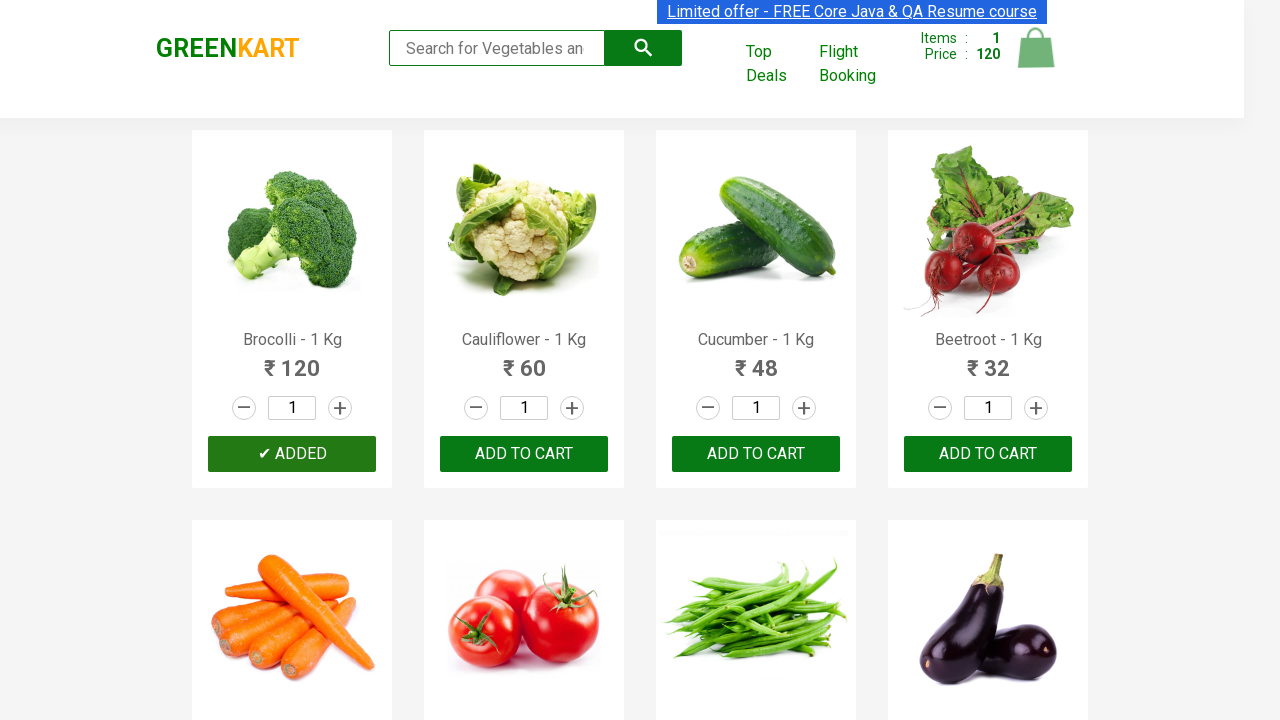

Clicked 'Add to Cart' button on second product at (524, 454) on xpath=//*[@id='root']/div/div[1]/div/div[2]/div[3]/button
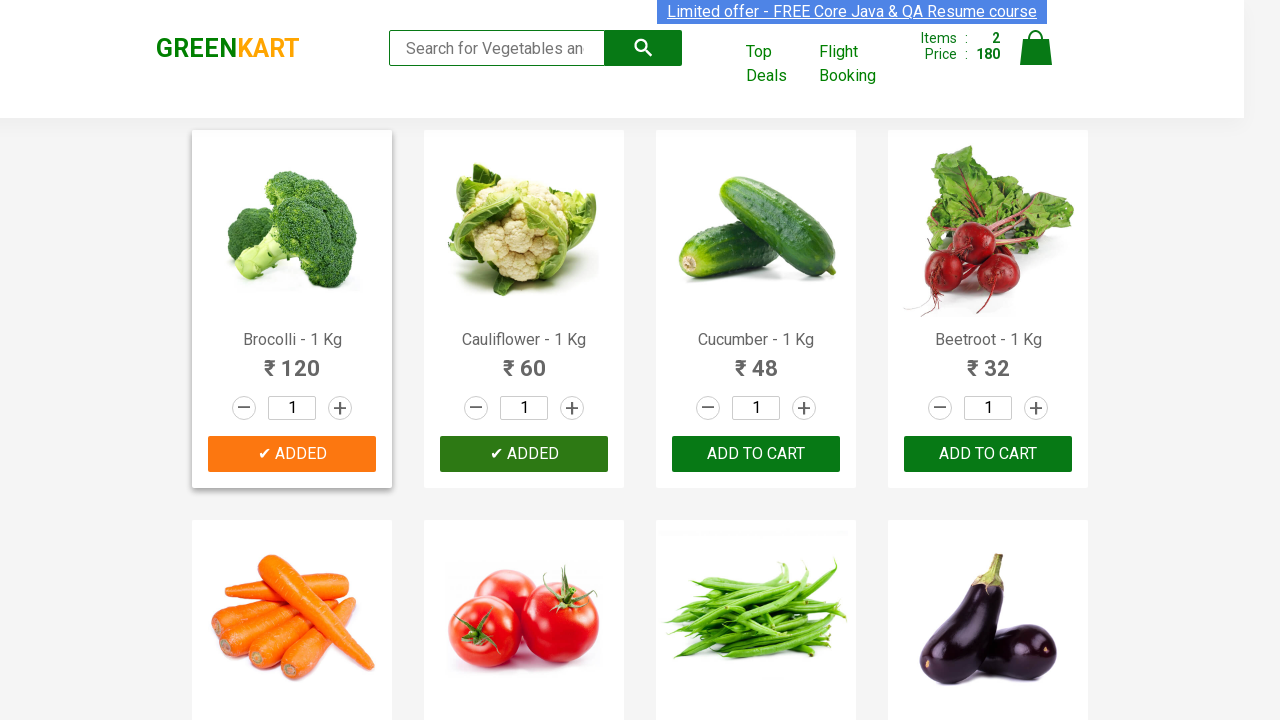

Clicked on cart icon to view shopping cart at (1036, 48) on xpath=//*[@id='root']/div/header/div/div[3]/a[4]/img
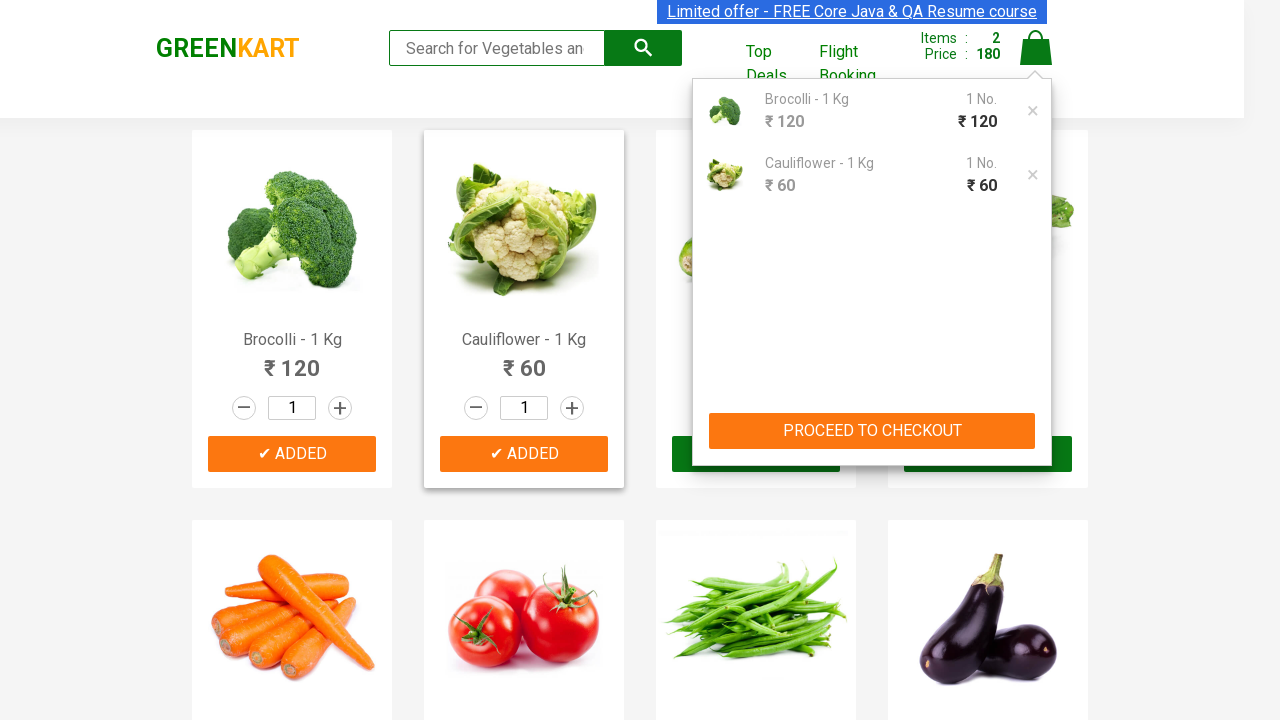

Clicked 'Proceed to Checkout' button at (872, 431) on xpath=//*[@id='root']/div/header/div/div[3]/div[2]/div[2]/button
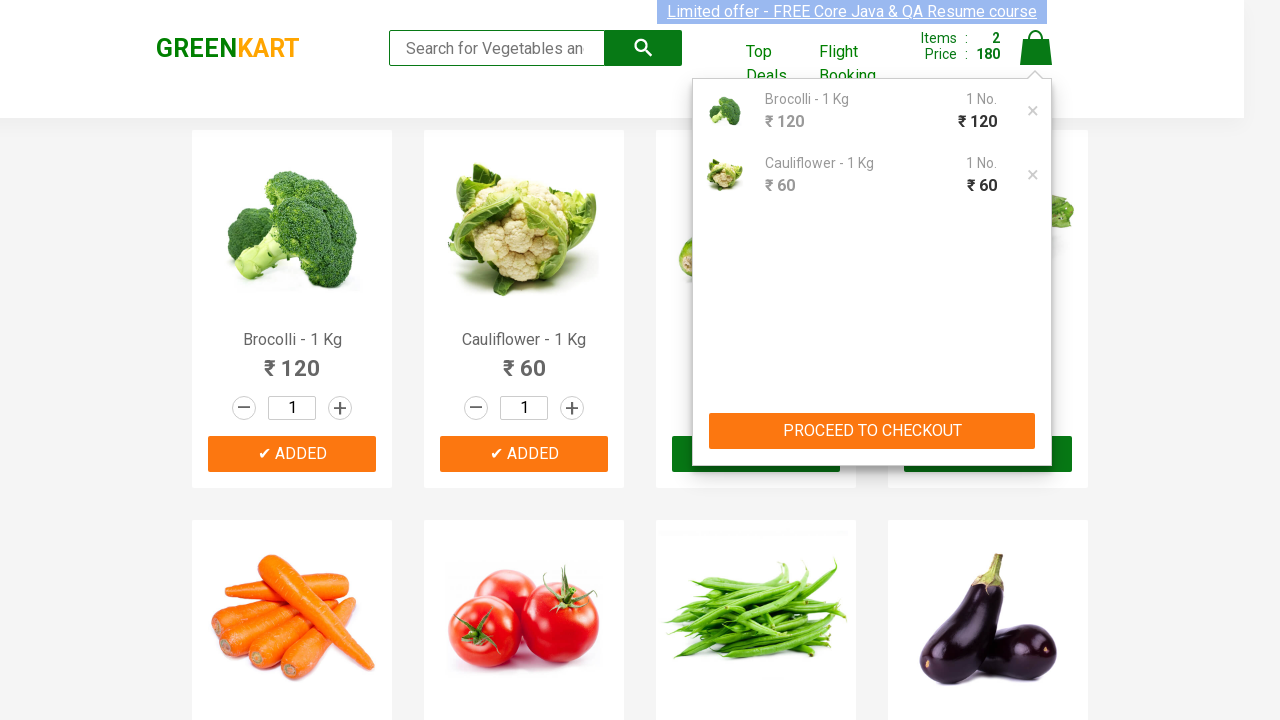

Entered promo code '56565' in the promo code field on //*[@id='root']/div/div/div/div/div/input
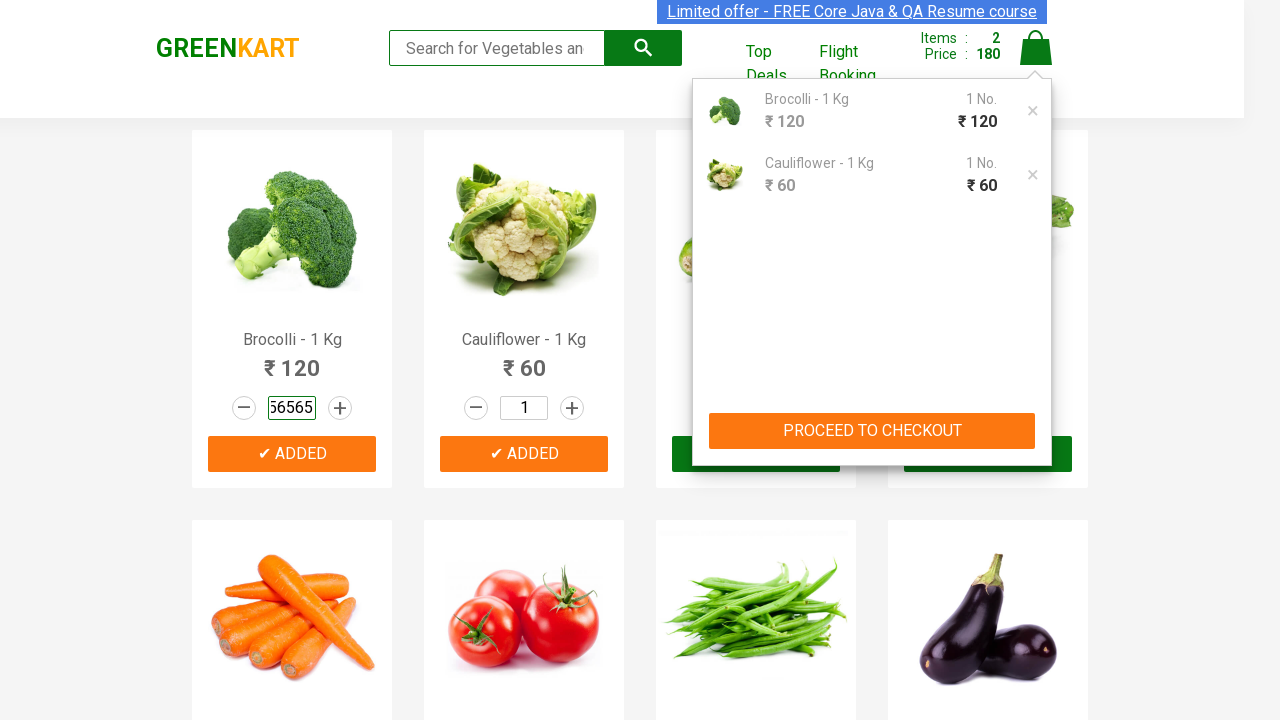

Waited 2 seconds for form processing
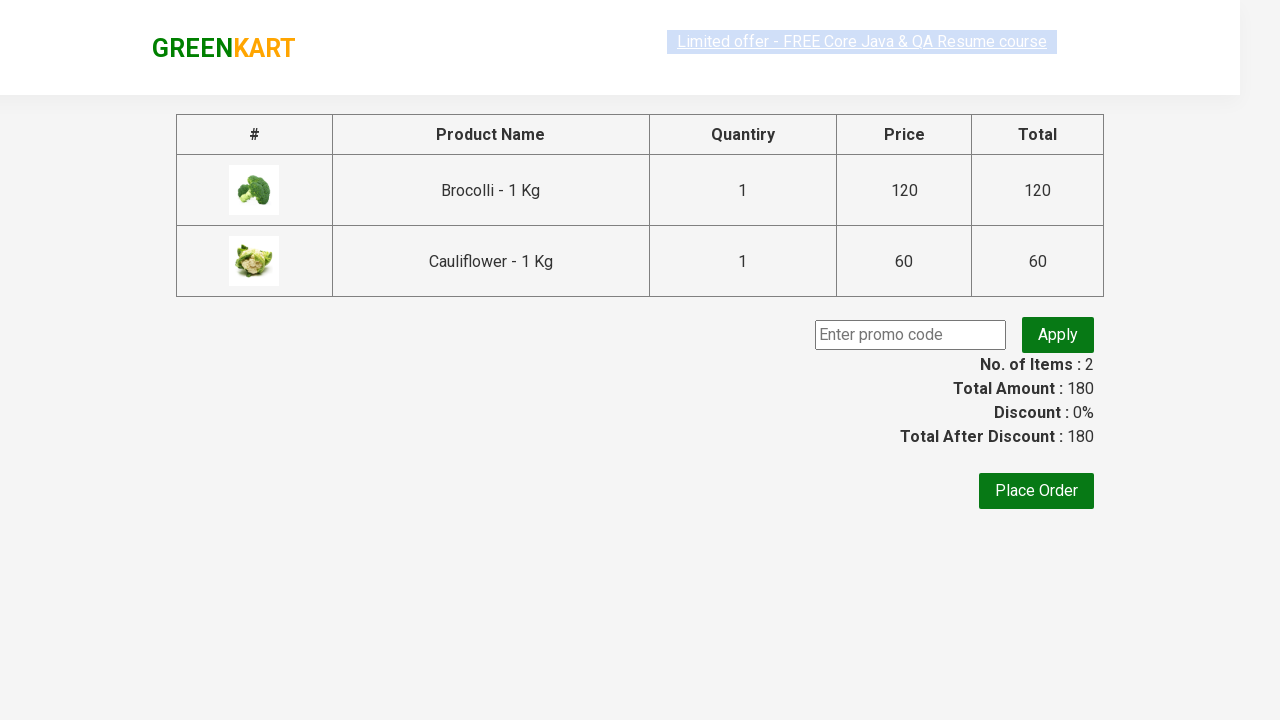

Clicked apply promo code button at (1036, 491) on xpath=//*[@id='root']/div/div/div/div/button
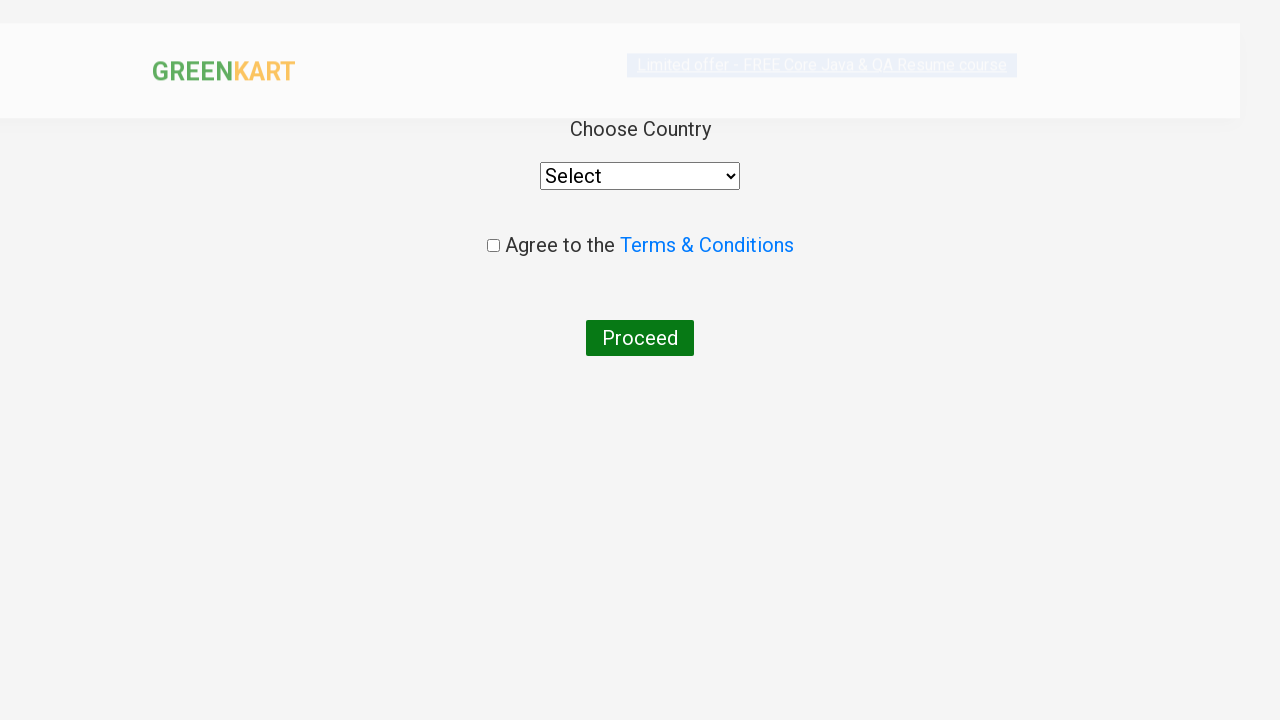

Waited 2 seconds for promo code processing
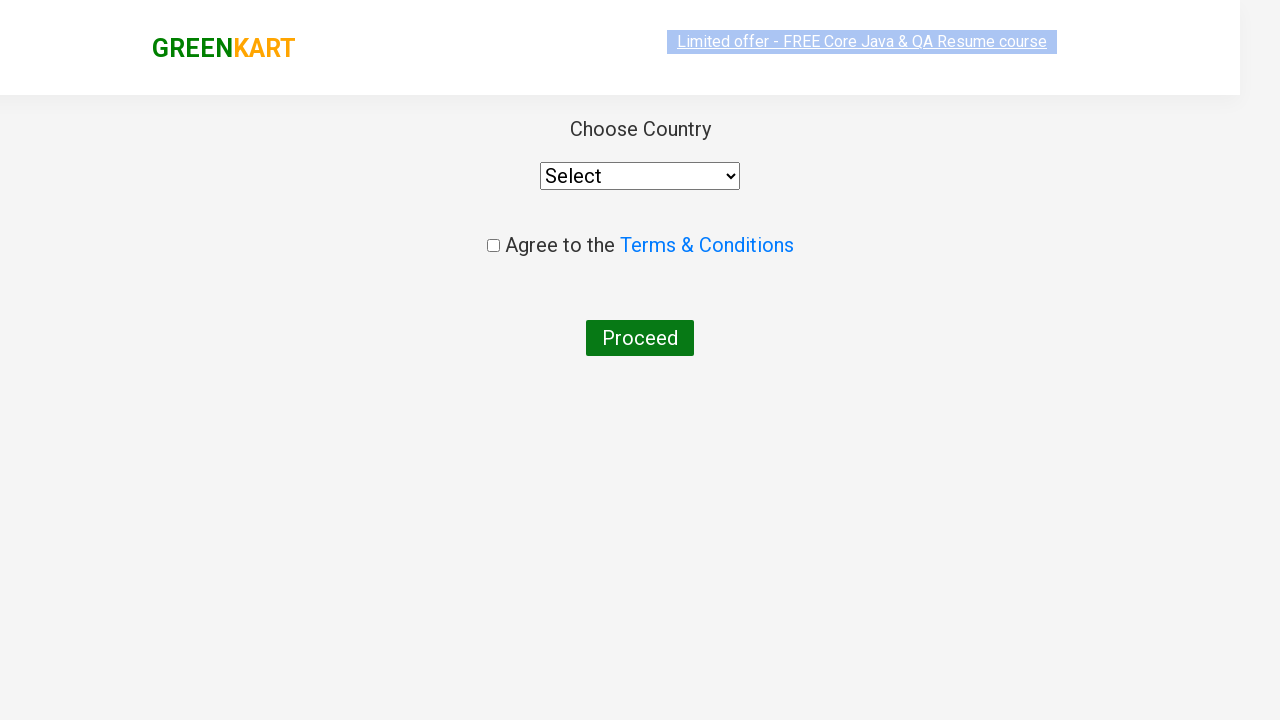

Selected 'India' from country dropdown on //div[@class='wrapperTwo']//div//select
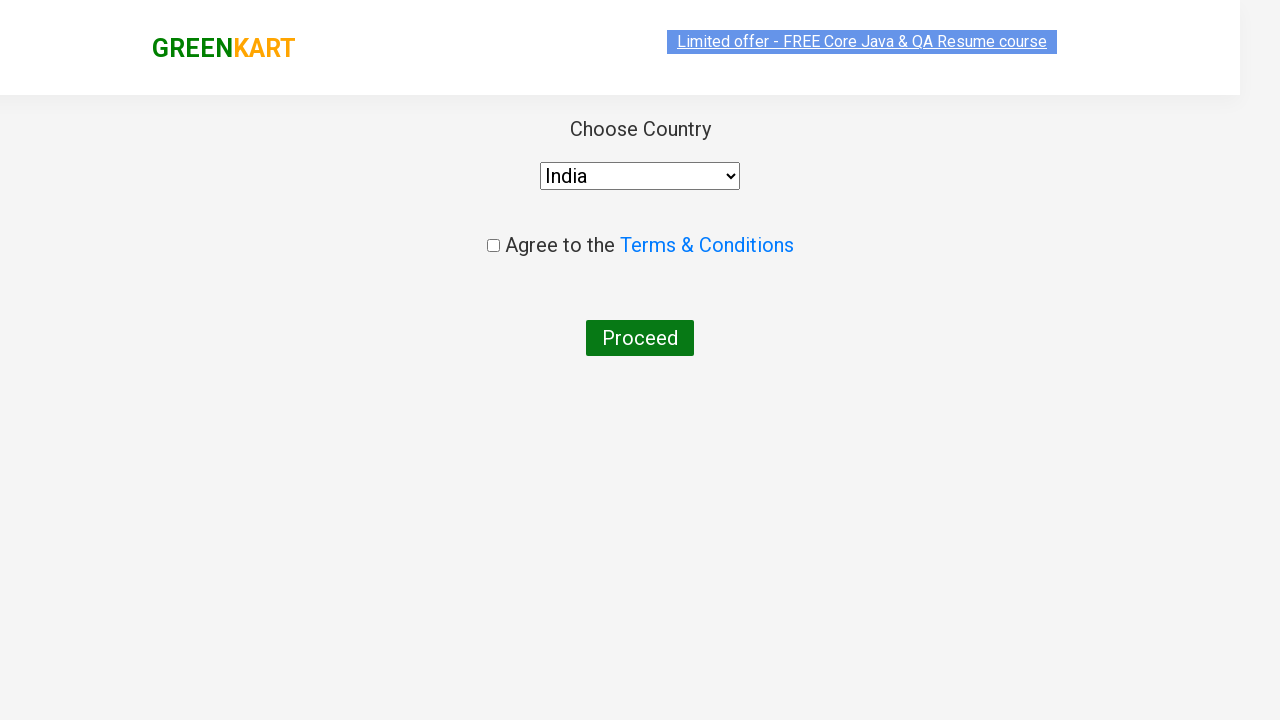

Checked terms and conditions checkbox at (493, 246) on input[type='checkbox']
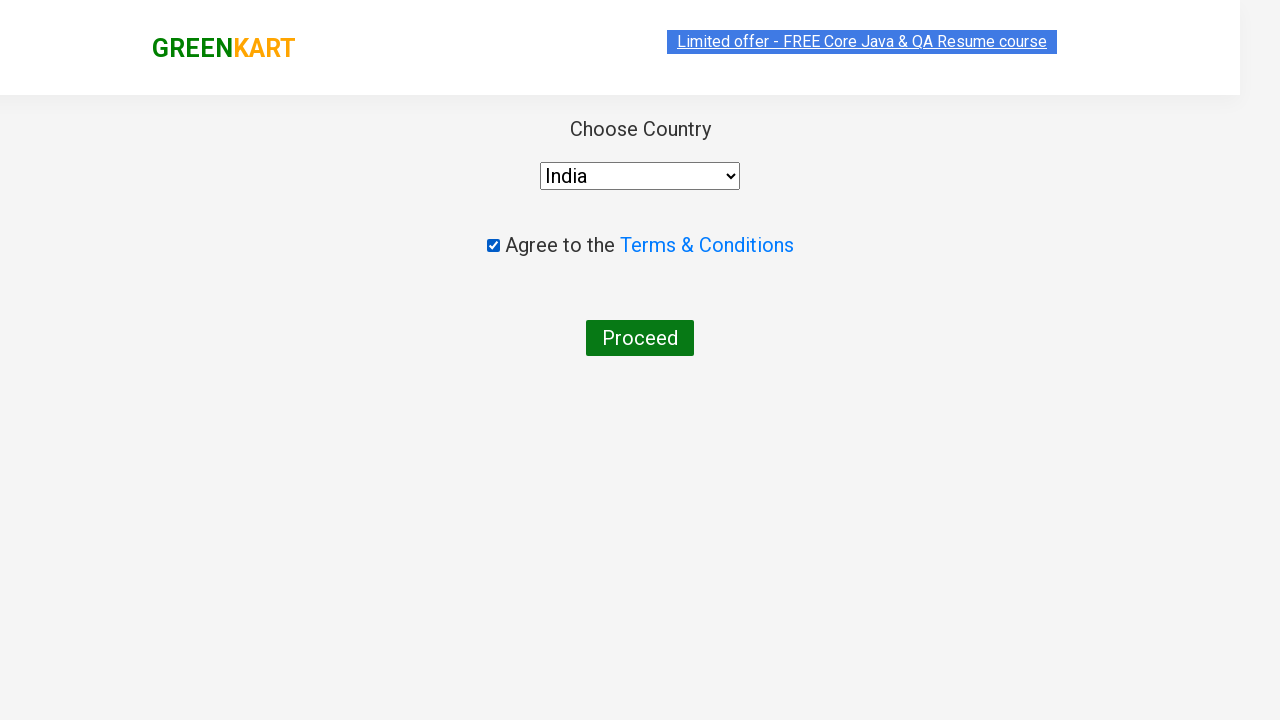

Clicked proceed/place order button to complete purchase at (640, 338) on button
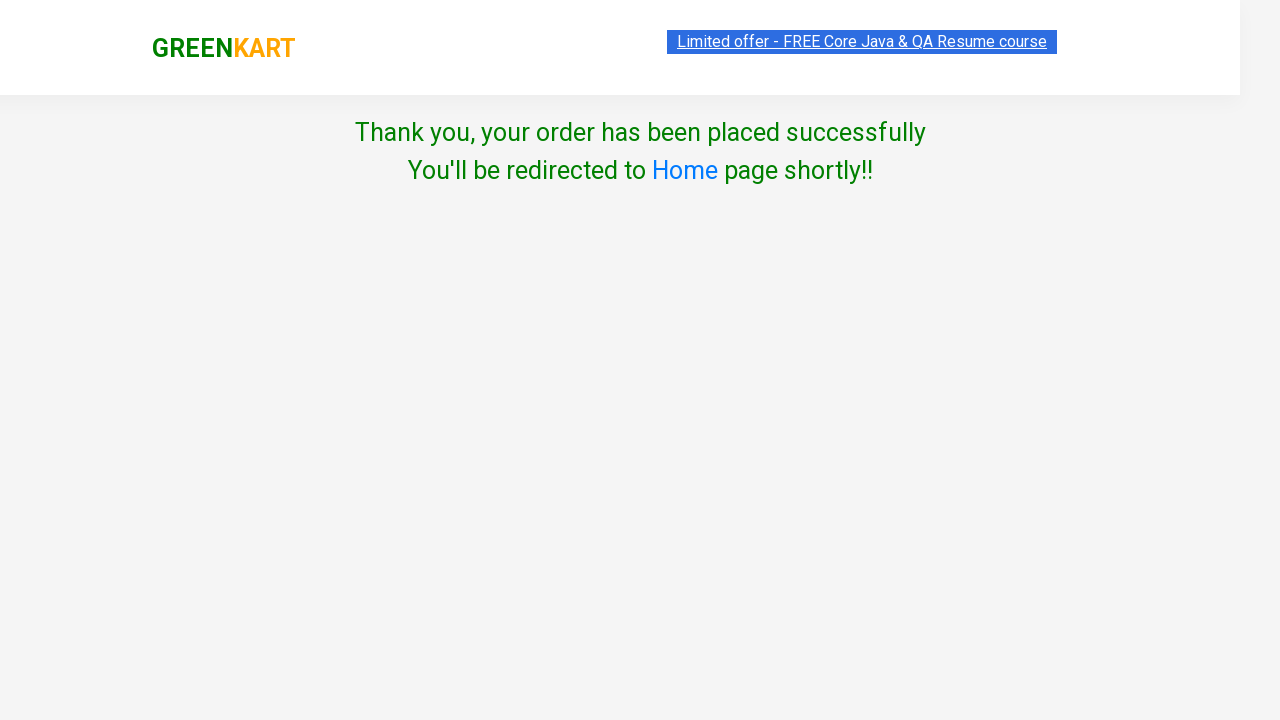

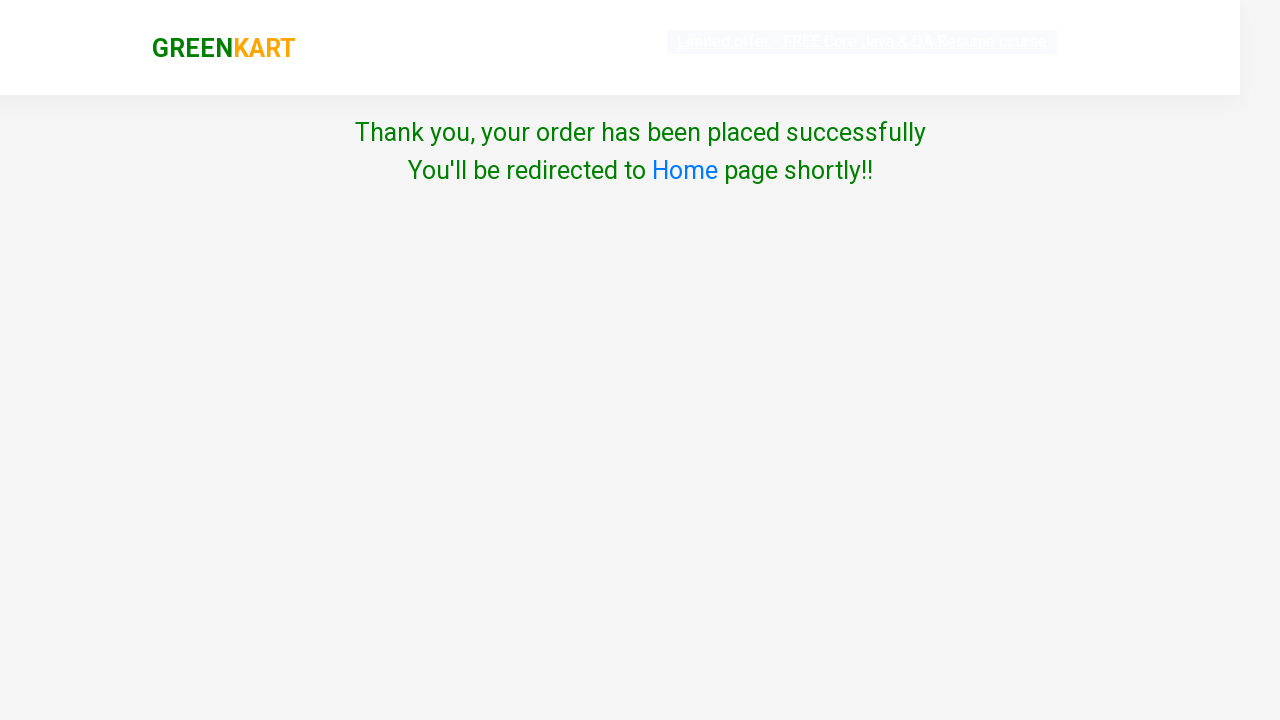